Navigates to HYR Tutorials website and waits for the page to fully load

Starting URL: https://www.hyrtutorials.com/

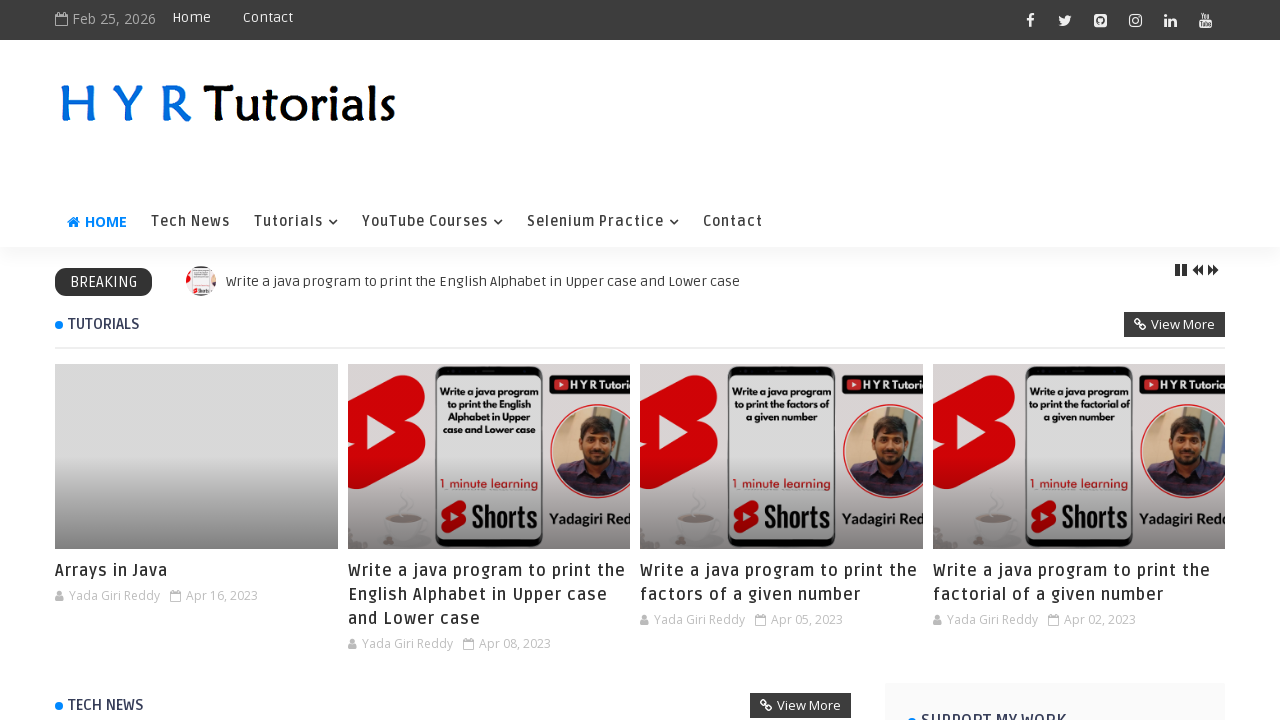

Waited for page to reach network idle state
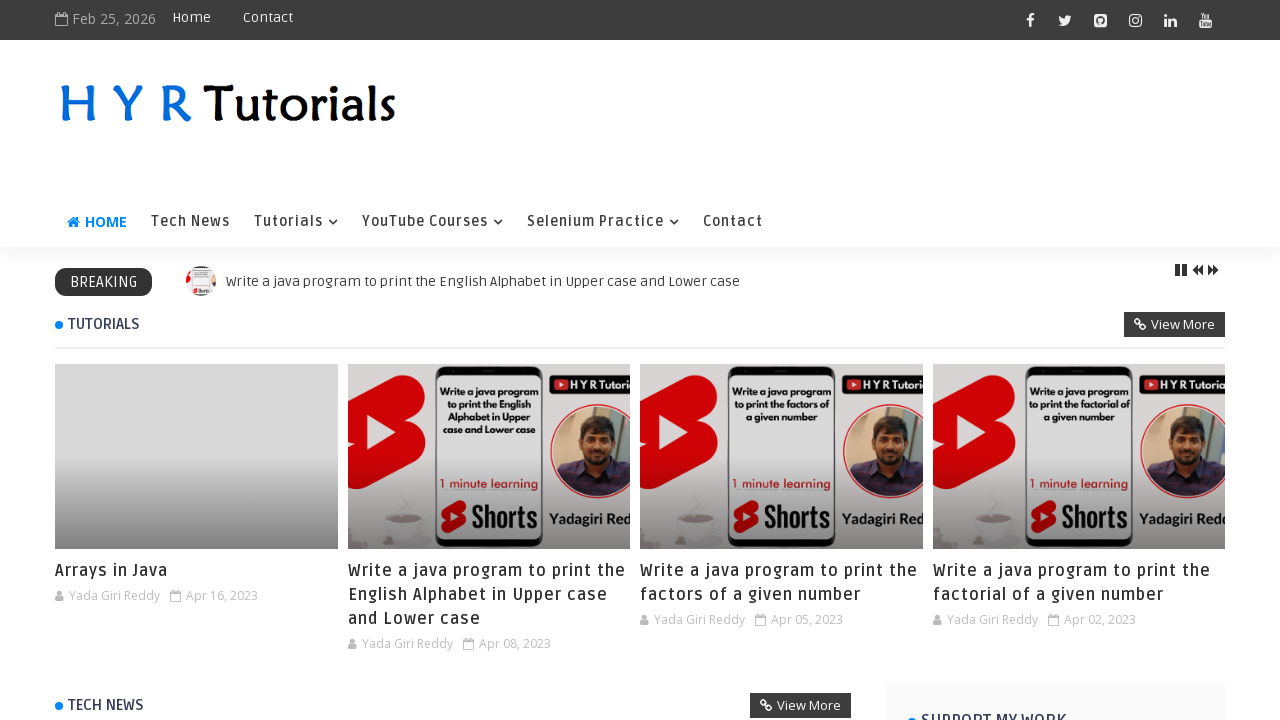

Retrieved page title to verify page loaded successfully
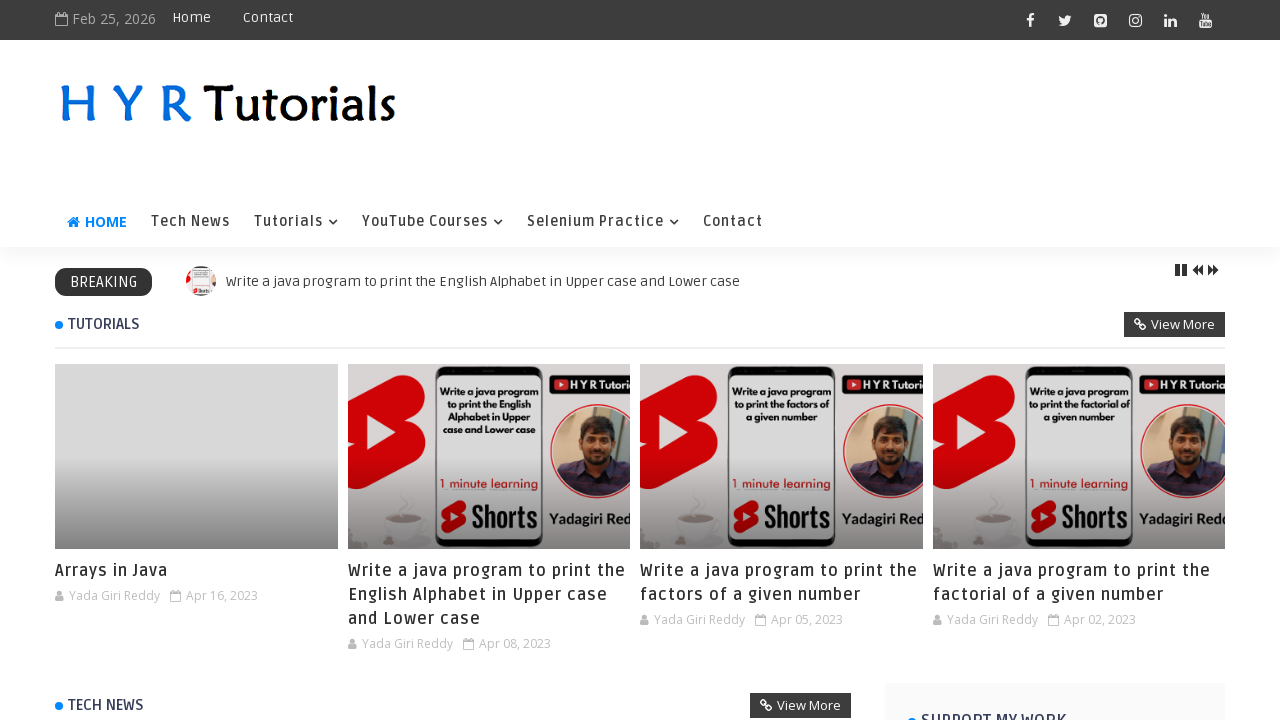

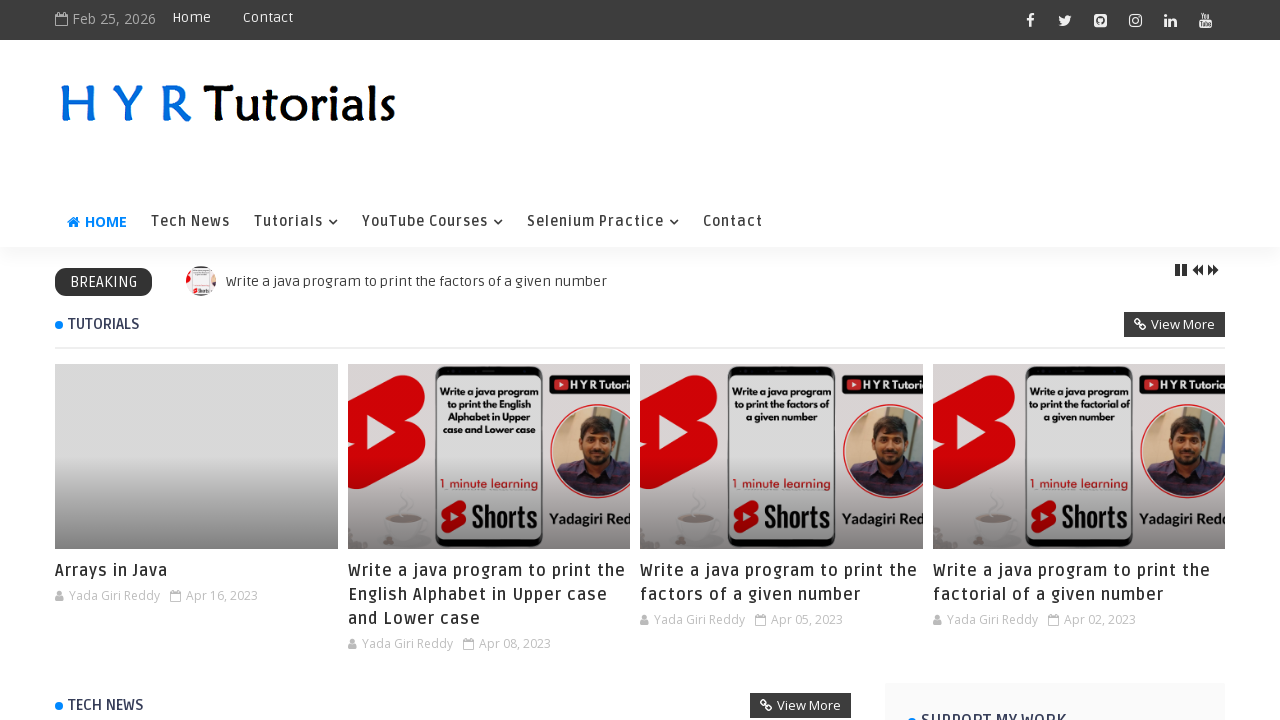